Tests that clicking the registration link on the Koel app homepage navigates to the registration page

Starting URL: https://qa.koel.app/

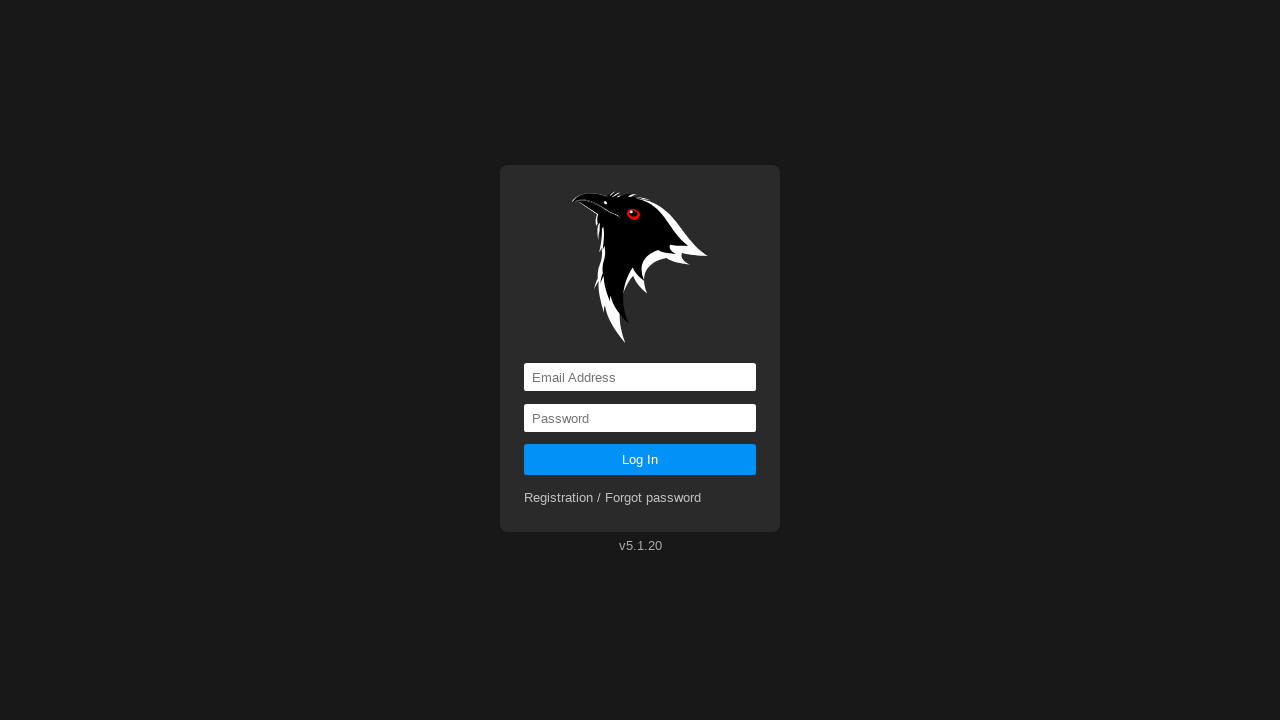

Clicked the registration link on Koel app homepage at (613, 498) on a[href='registration']
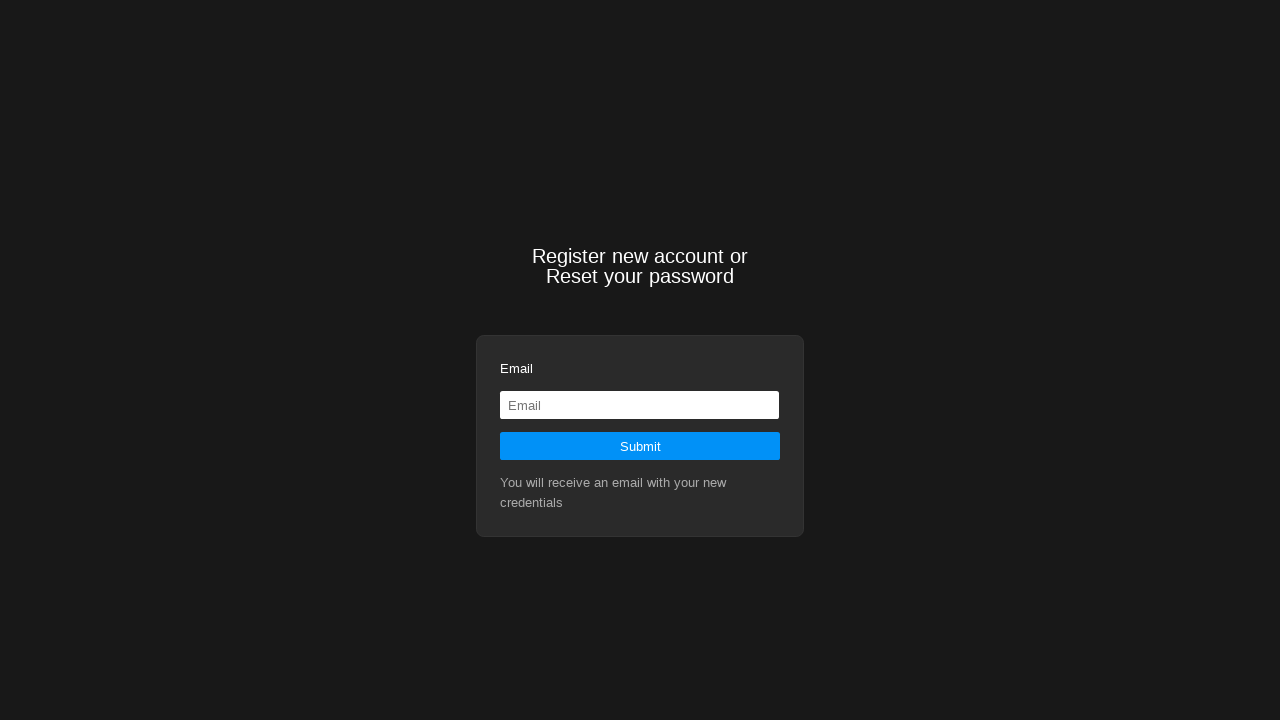

Navigated to registration page and URL verified as https://qa.koel.app/registration
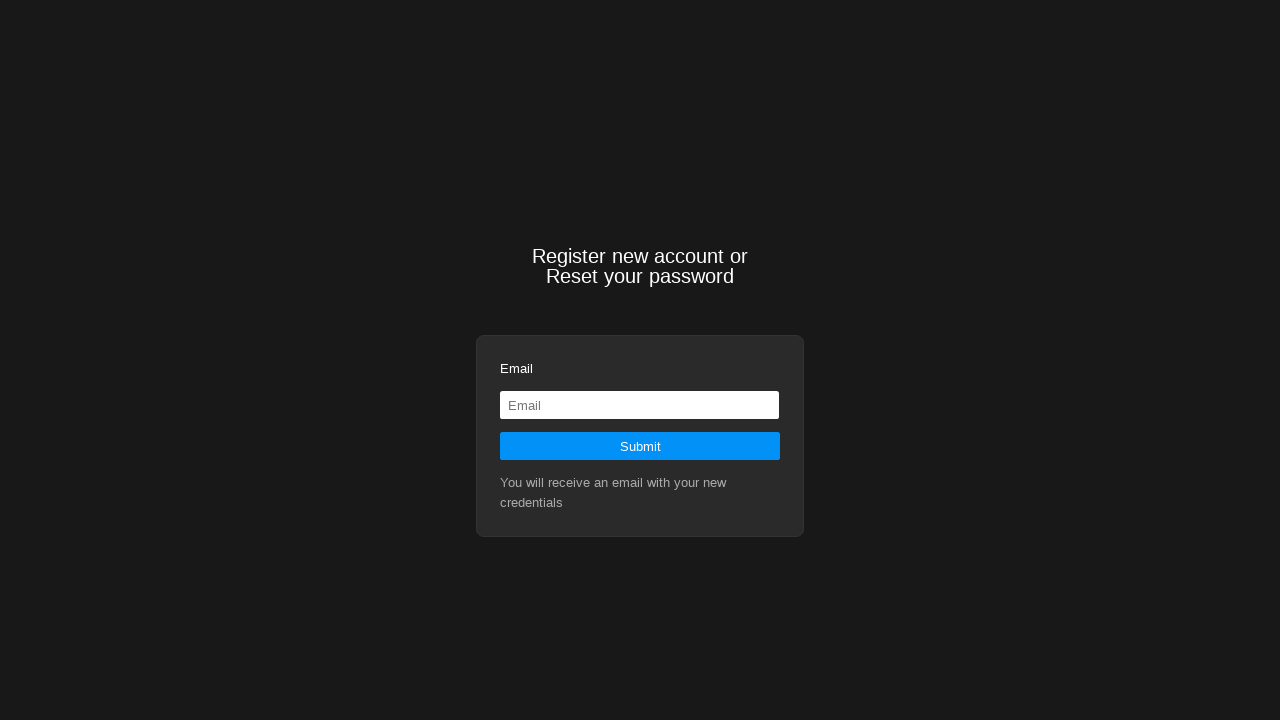

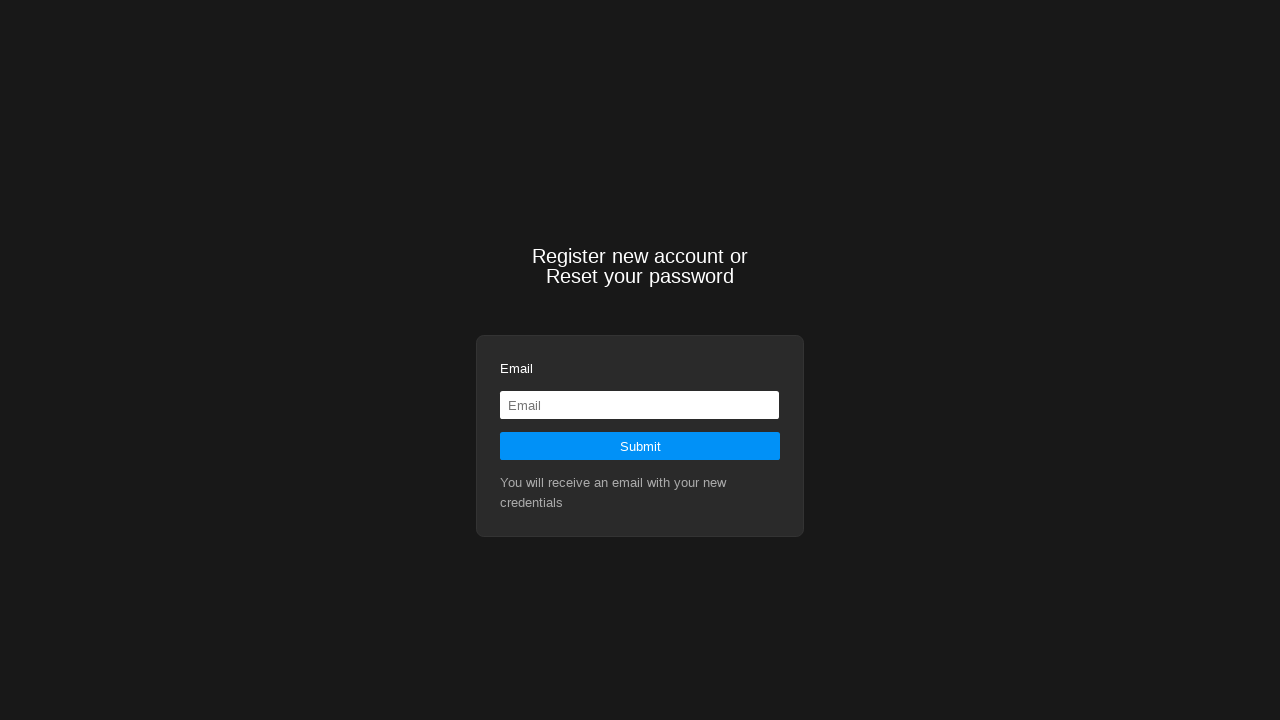